Tests handling a prompt alert by scrolling down, clicking the prompt button, entering a name, and accepting the dialog

Starting URL: https://demoqa.com/alerts

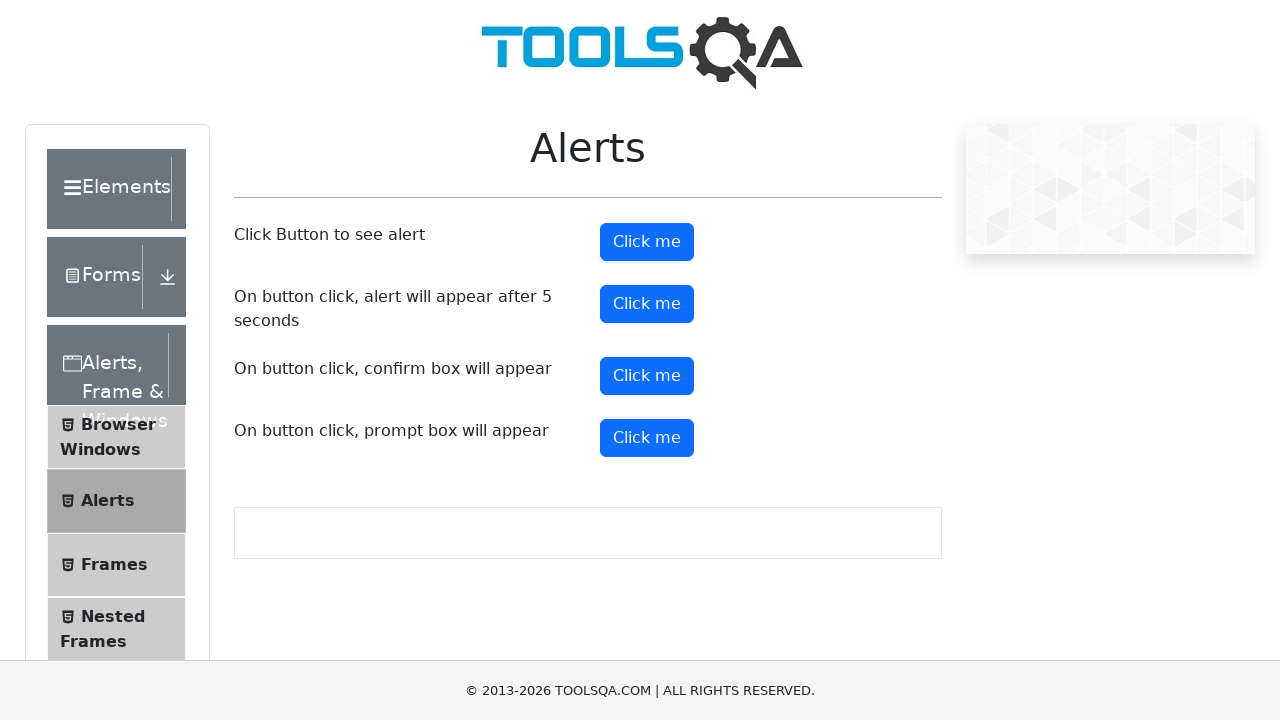

Set up dialog handler to accept prompt with text 'Marcus'
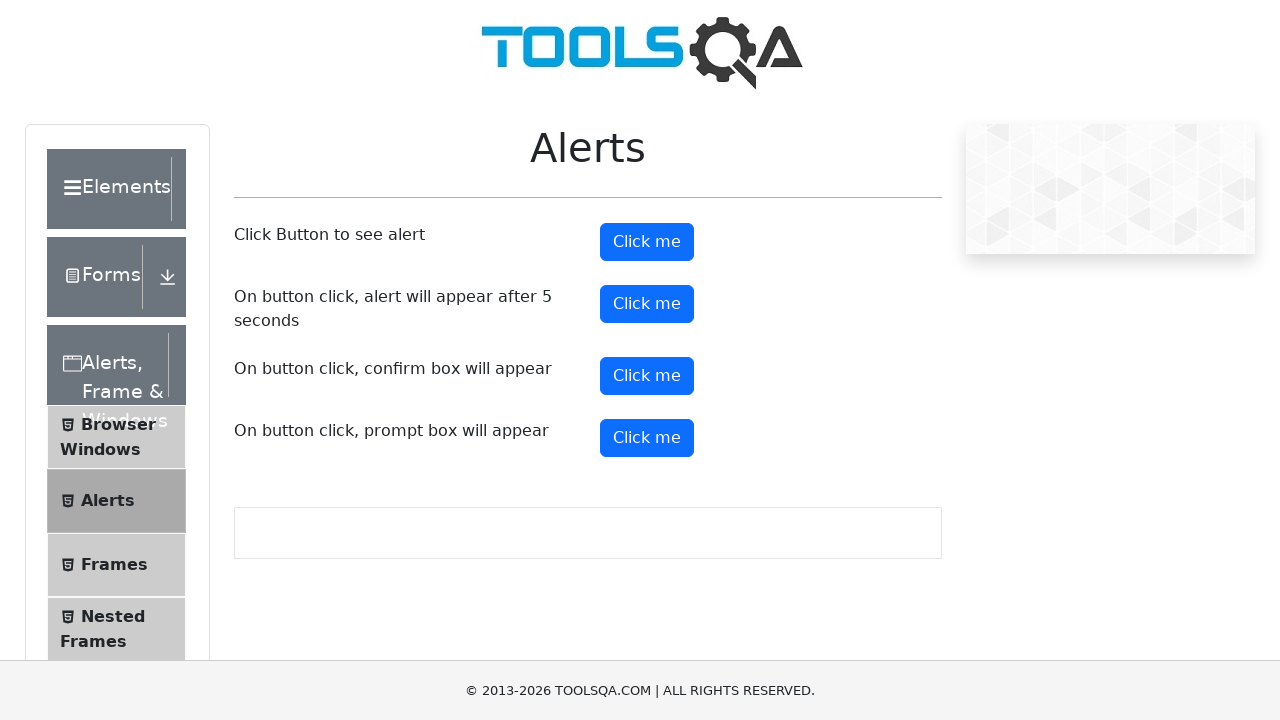

Scrolled down the page by 300 pixels
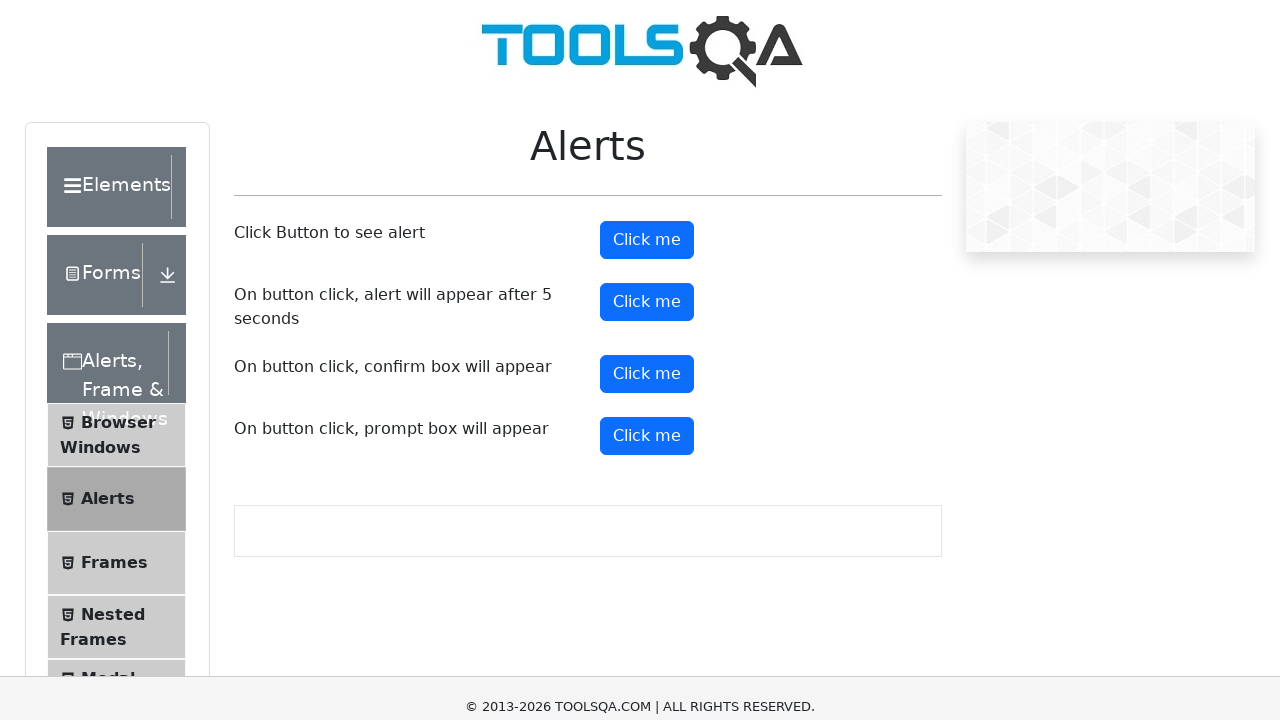

Clicked the prompt button at (647, 138) on #promtButton
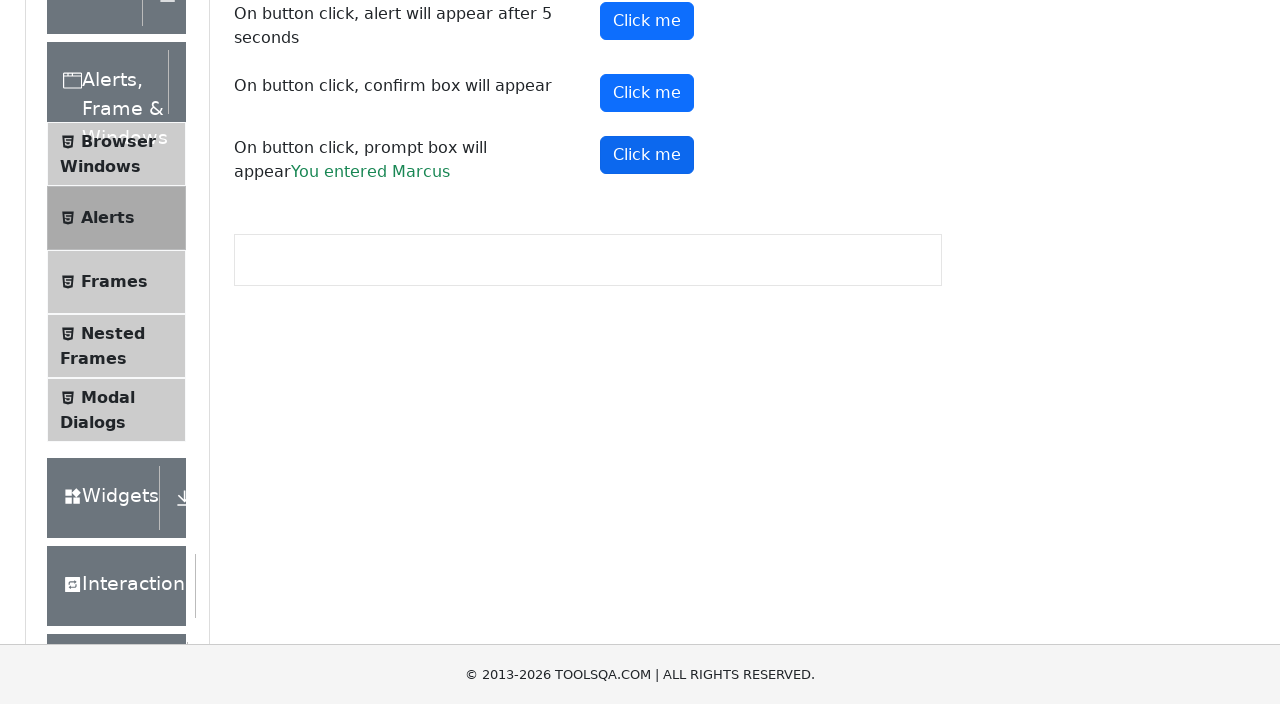

Waited for dialog interaction to complete
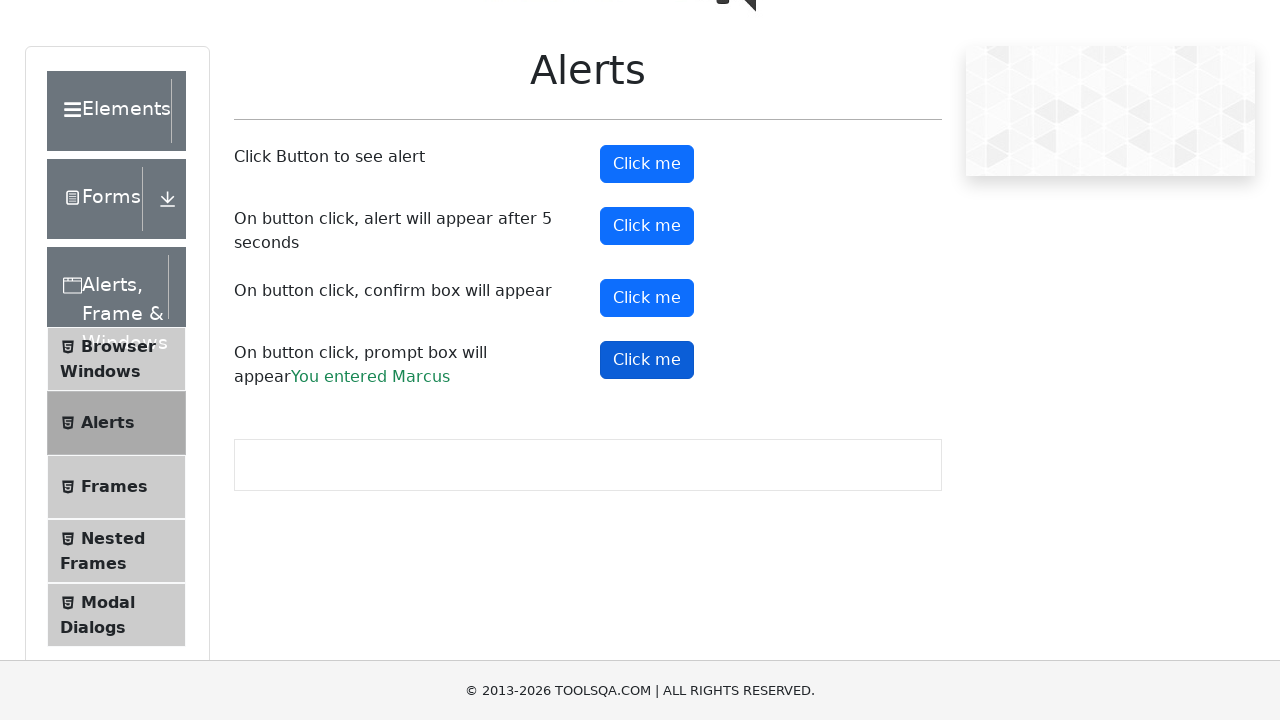

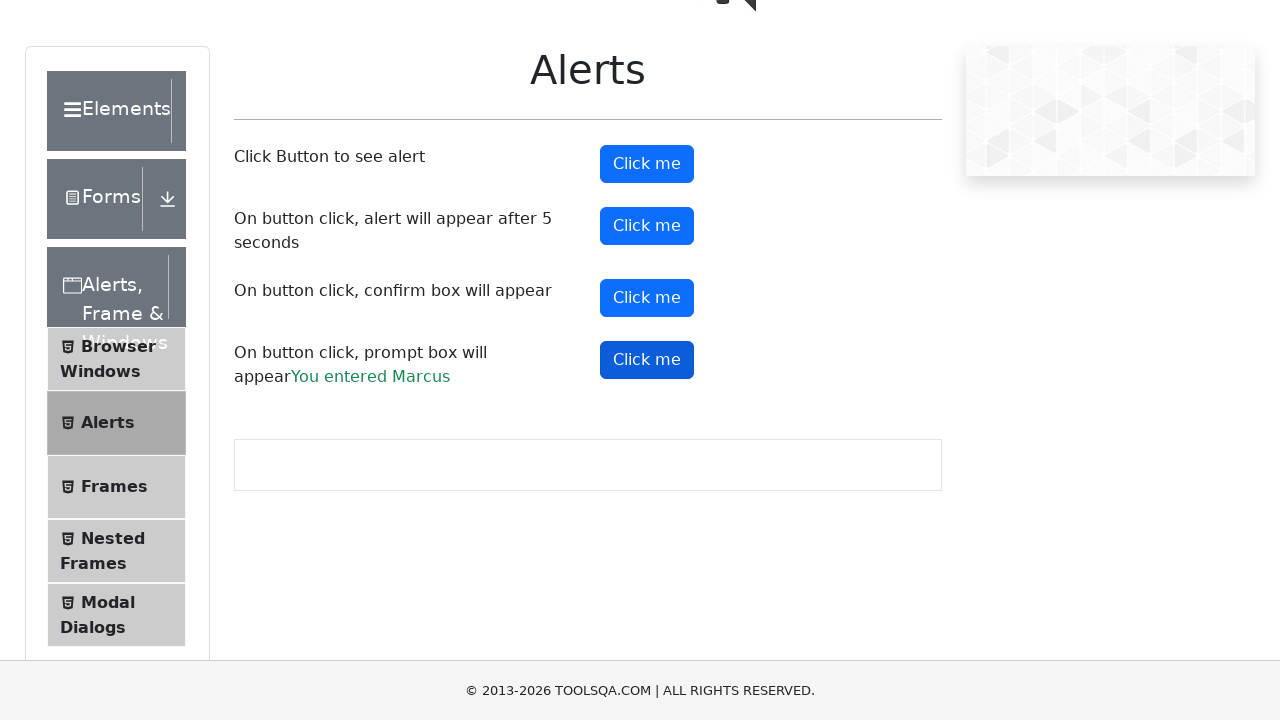